Tests filtering to display only completed todo items.

Starting URL: https://demo.playwright.dev/todomvc

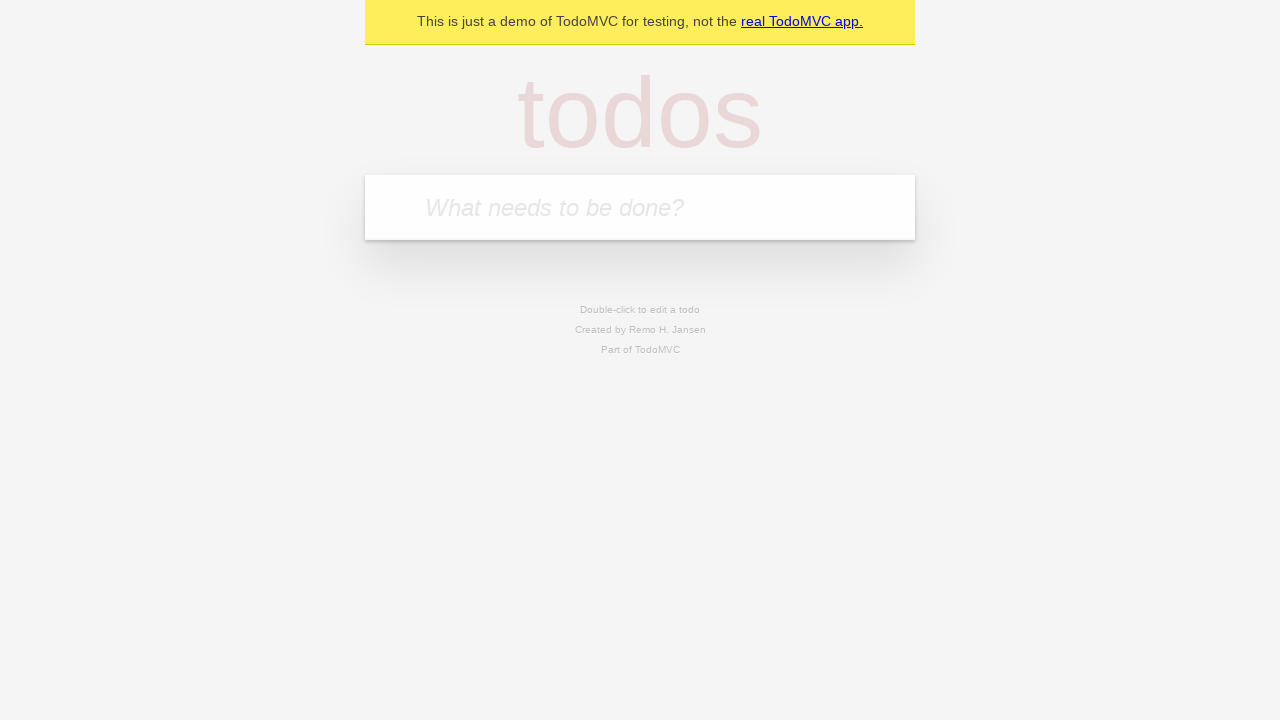

Filled todo input with 'buy some cheese' on internal:attr=[placeholder="What needs to be done?"i]
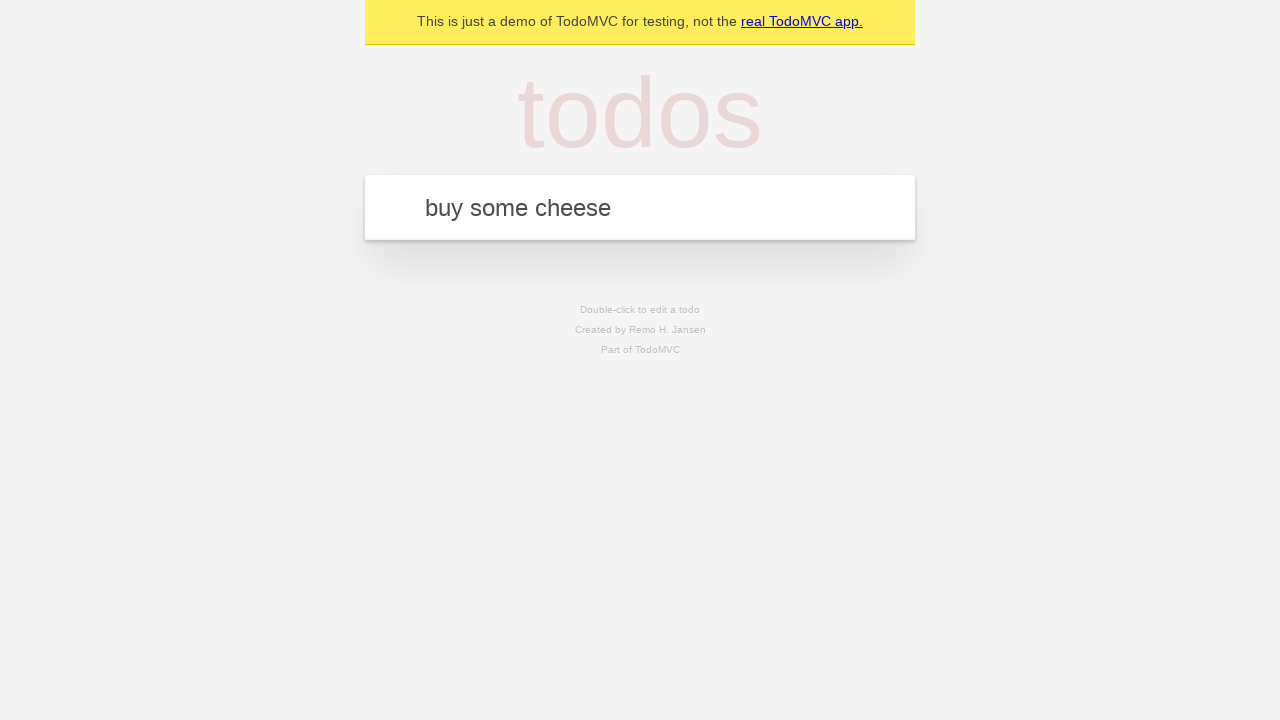

Pressed Enter to add todo 'buy some cheese' on internal:attr=[placeholder="What needs to be done?"i]
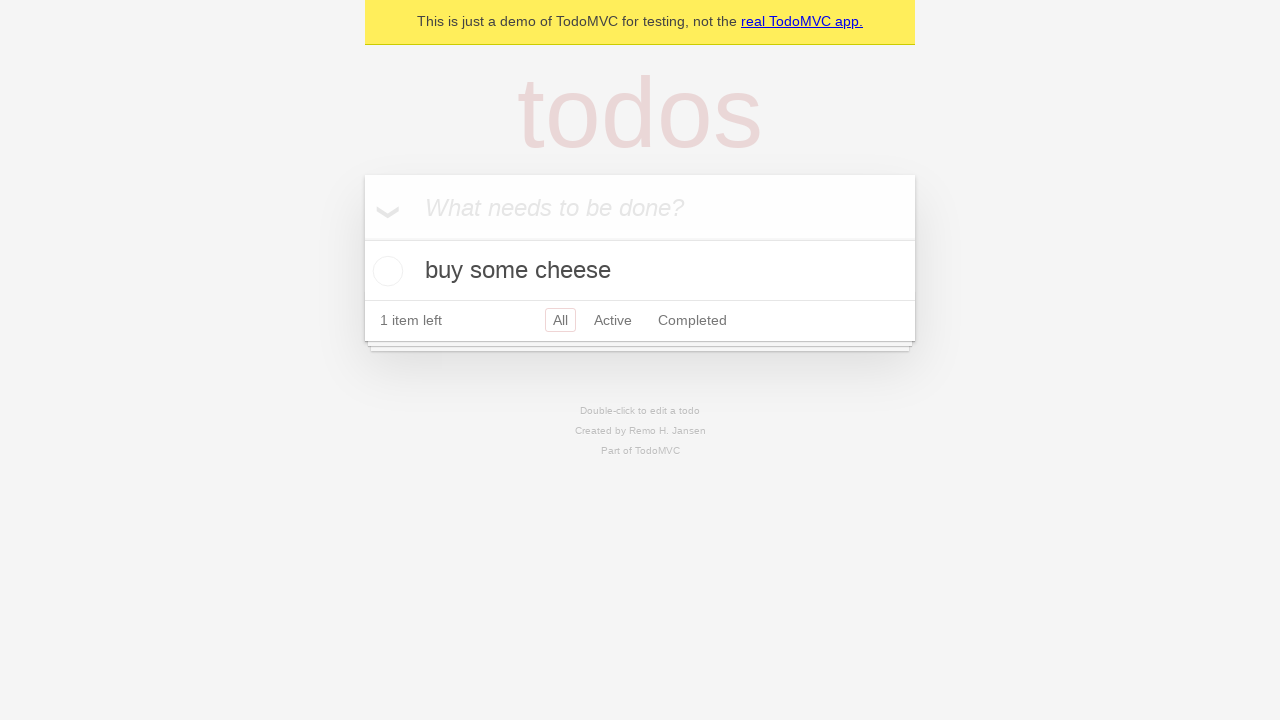

Filled todo input with 'feed the cat' on internal:attr=[placeholder="What needs to be done?"i]
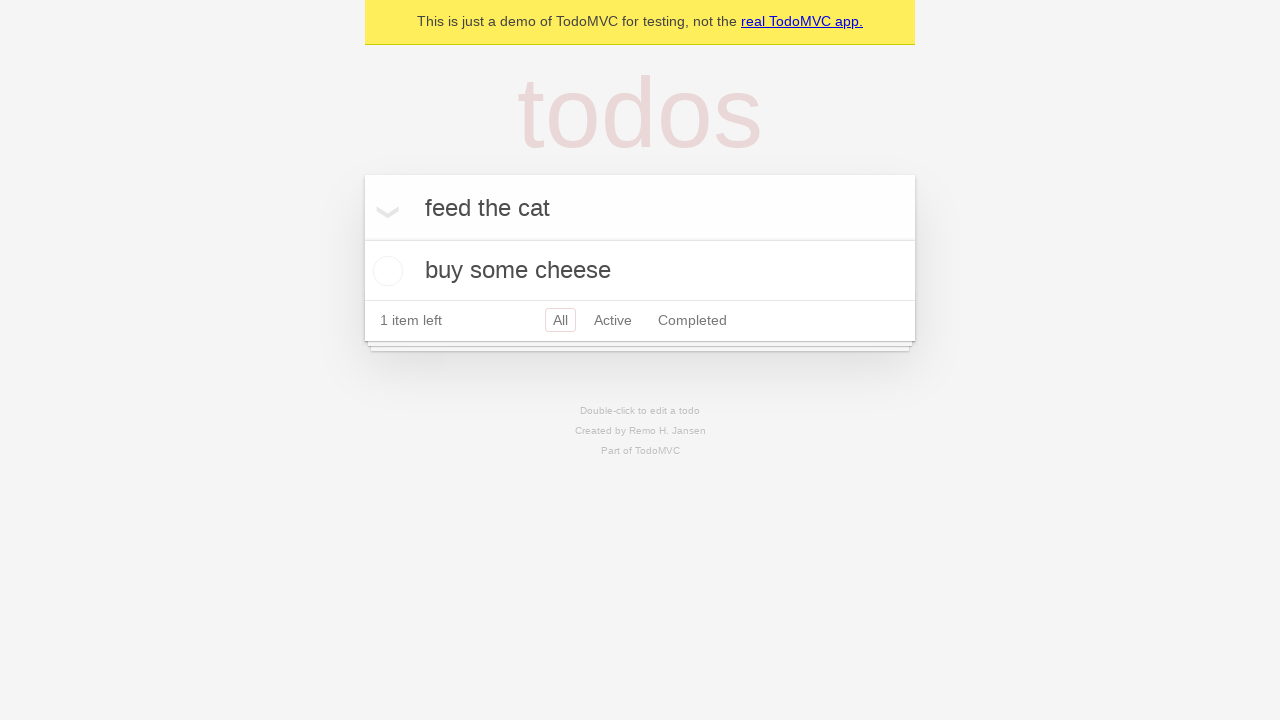

Pressed Enter to add todo 'feed the cat' on internal:attr=[placeholder="What needs to be done?"i]
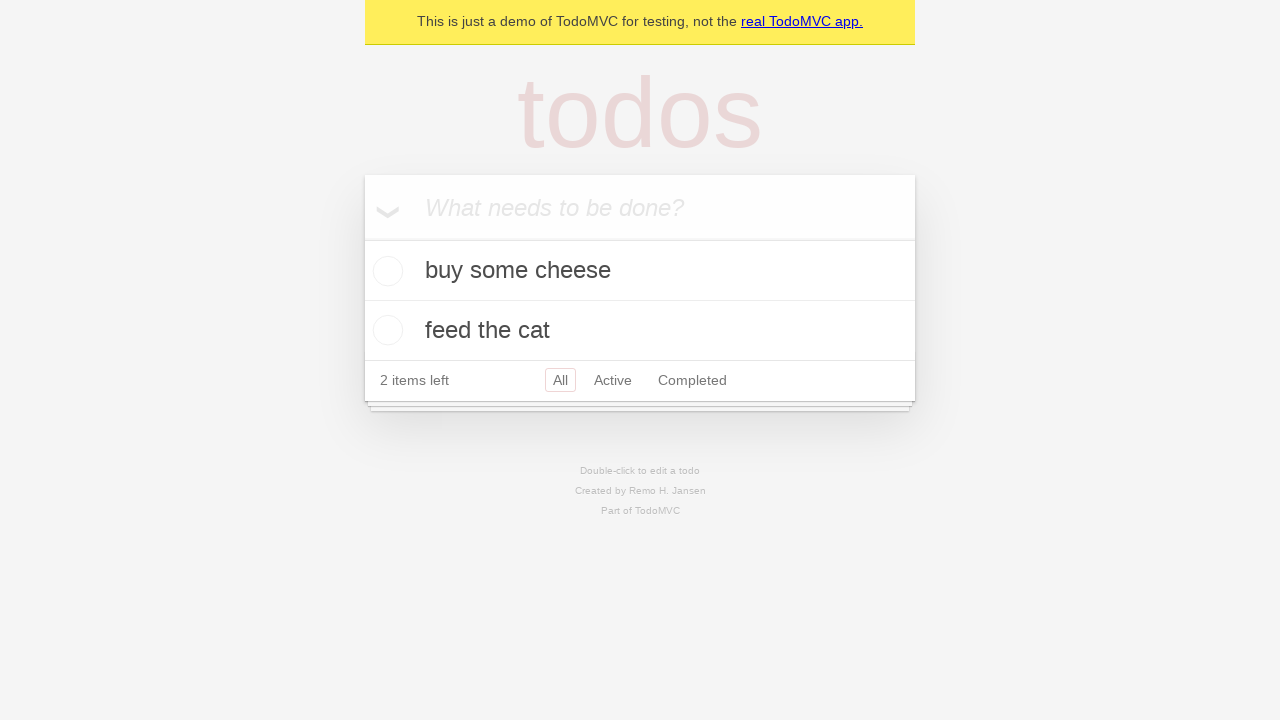

Filled todo input with 'book a doctors appointment' on internal:attr=[placeholder="What needs to be done?"i]
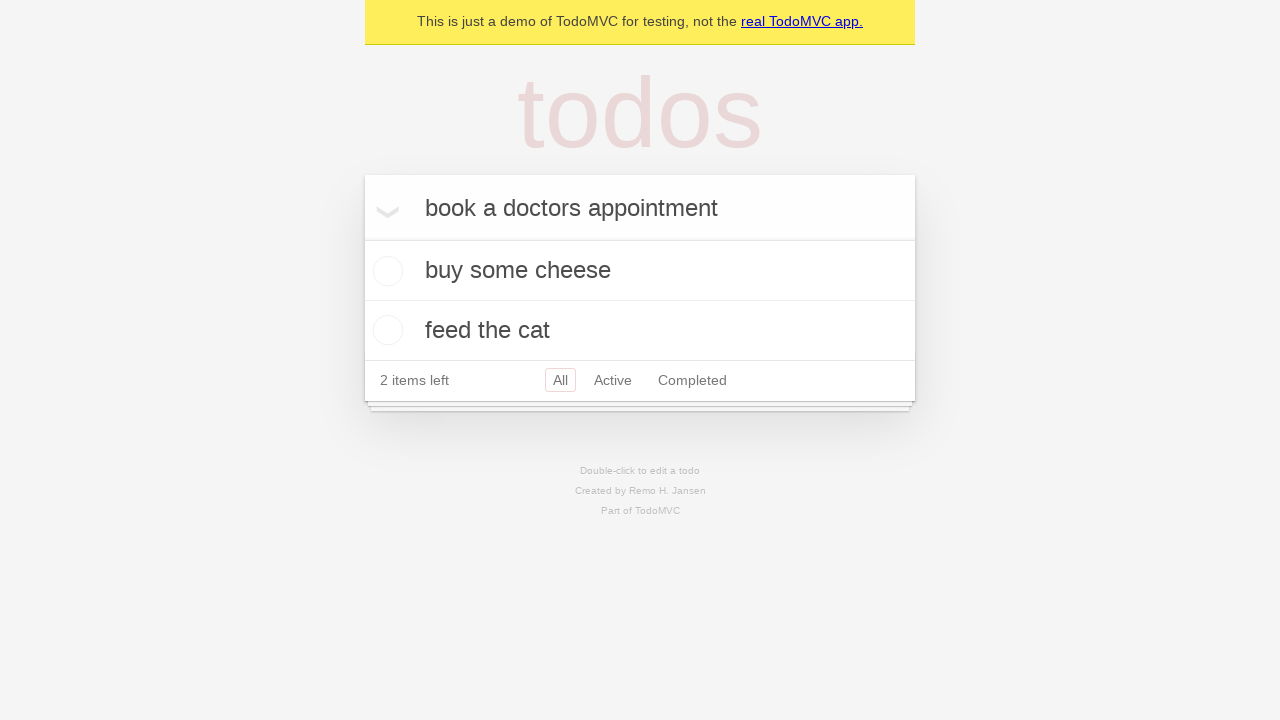

Pressed Enter to add todo 'book a doctors appointment' on internal:attr=[placeholder="What needs to be done?"i]
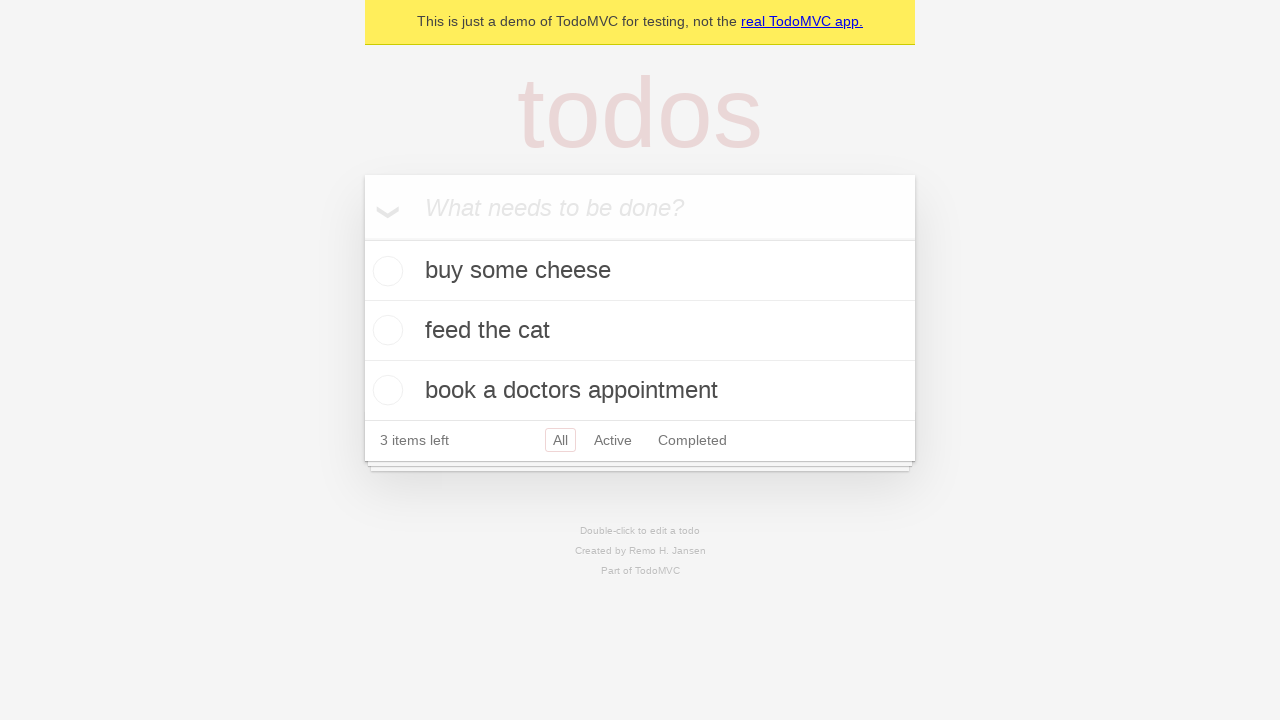

All 3 todo items loaded
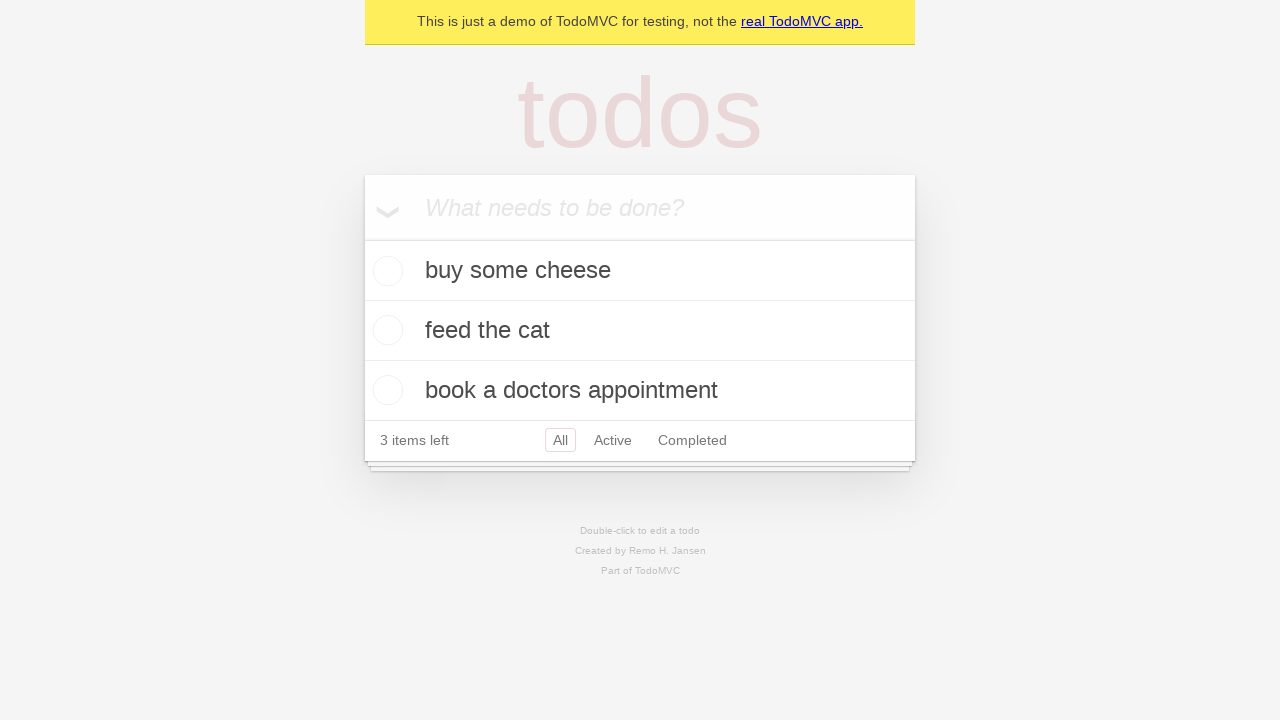

Checked the second todo item as completed at (385, 330) on internal:testid=[data-testid="todo-item"s] >> nth=1 >> internal:role=checkbox
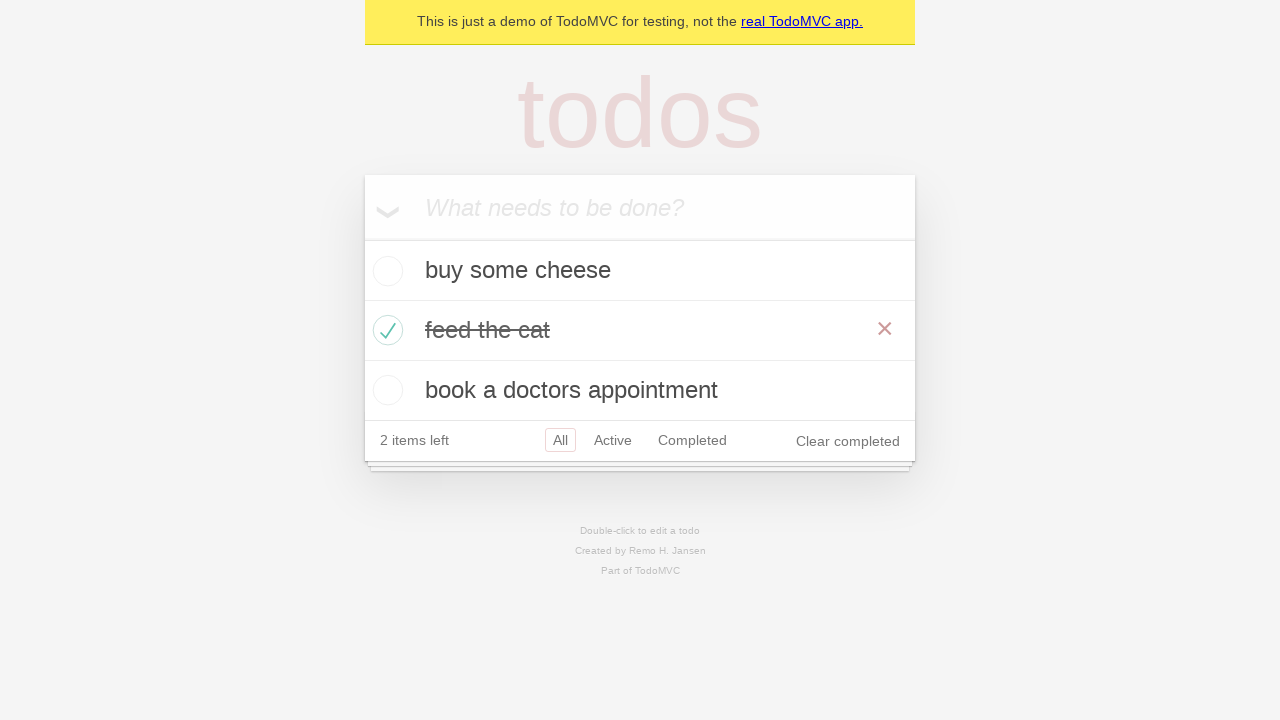

Clicked 'Completed' filter link at (692, 440) on internal:role=link[name="Completed"i]
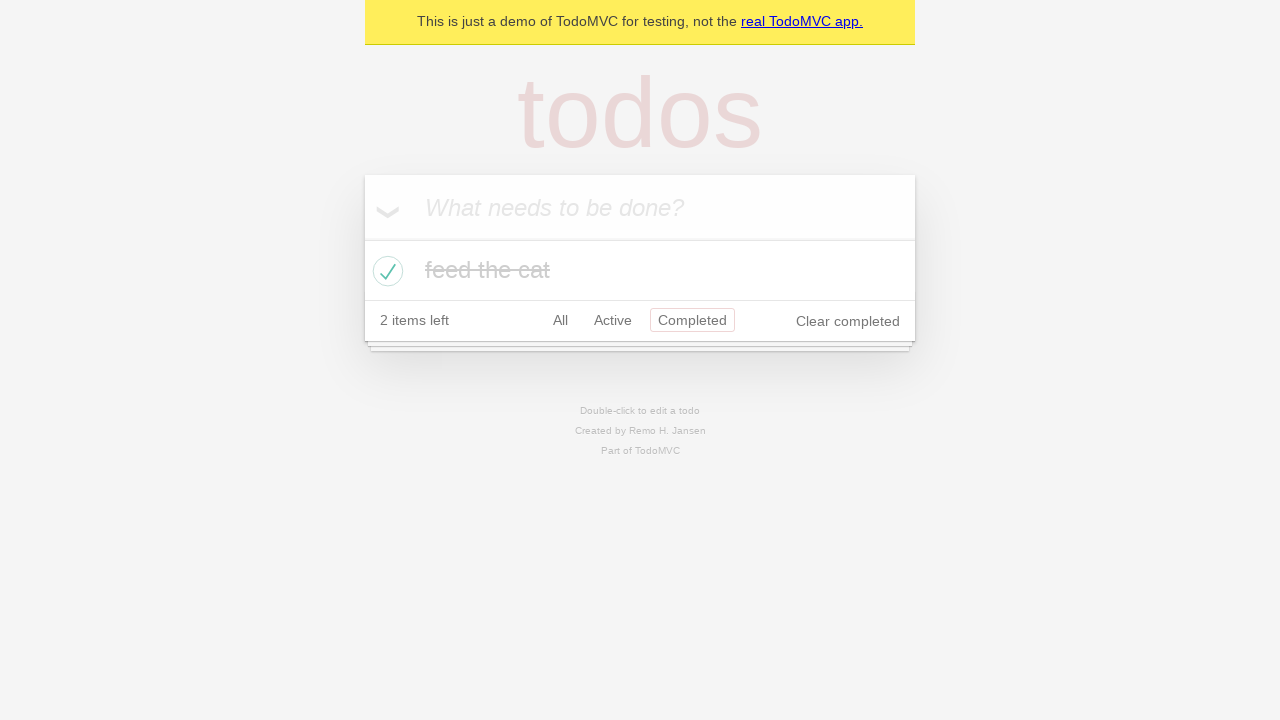

Verified only 1 completed item is displayed
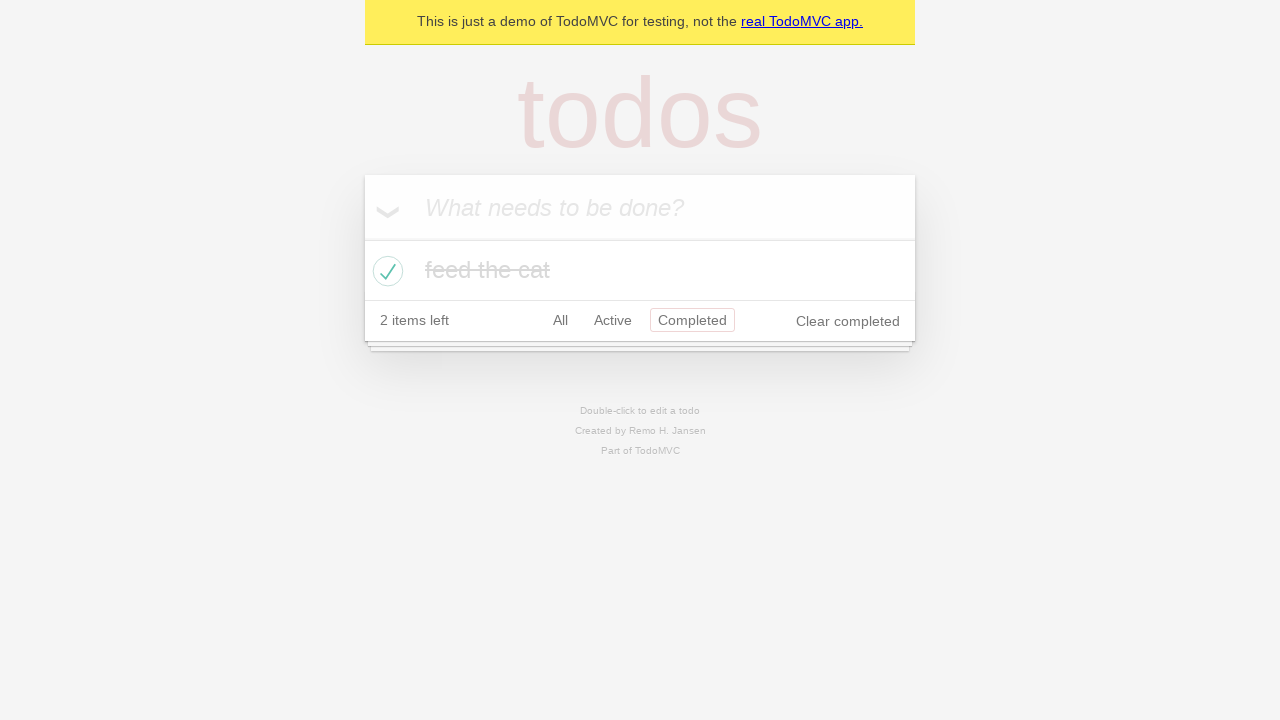

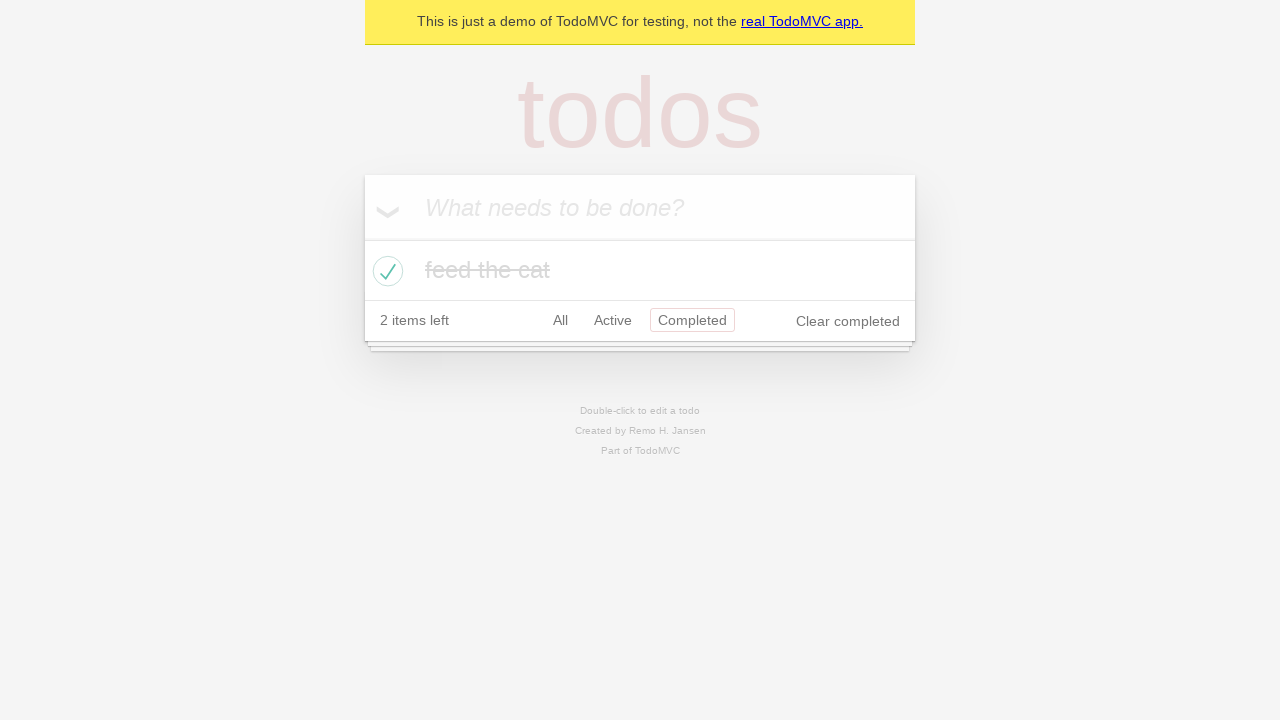